Tests that clicking the "Я жизу за МКАДом, привезёте?" accordion question reveals the expected answer about delivery outside Moscow Ring Road

Starting URL: https://qa-scooter.praktikum-services.ru/

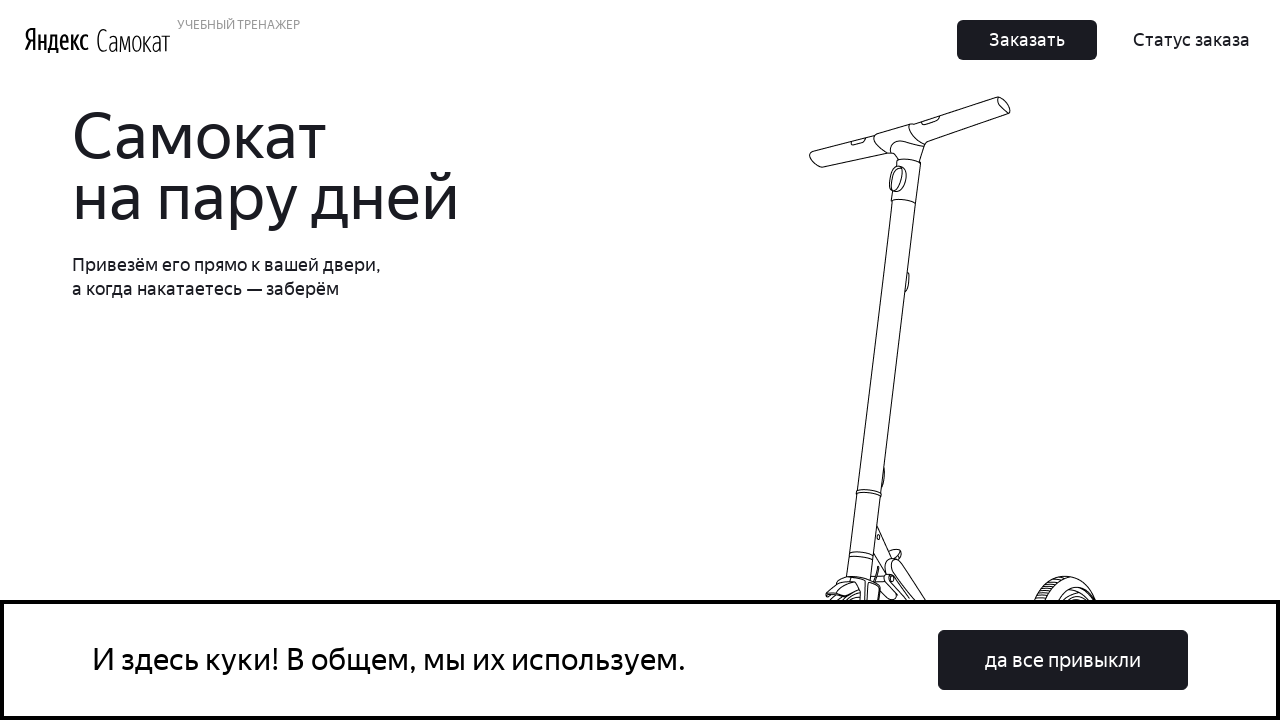

Clicked accordion question 'Я жизу за МКАДом, привезёте?' at (967, 492) on text=Я жизу за МКАДом, привезёте?
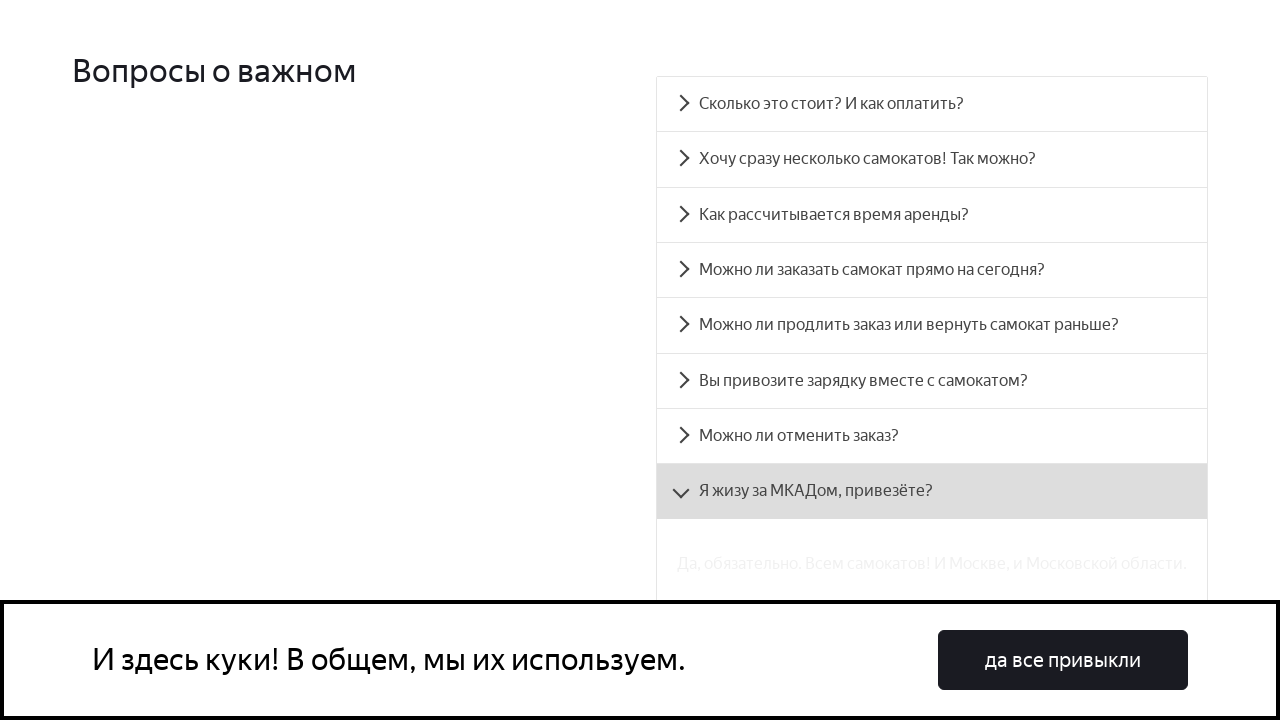

Answer text about delivery outside Moscow Ring Road became visible
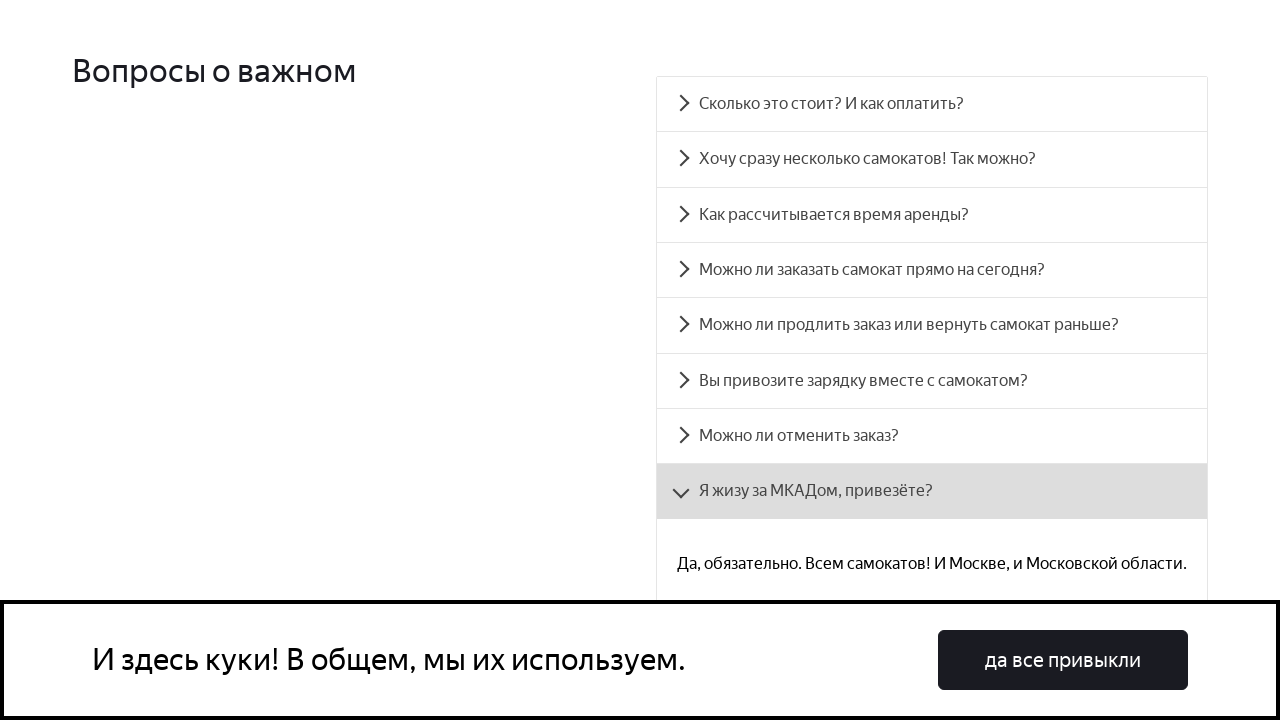

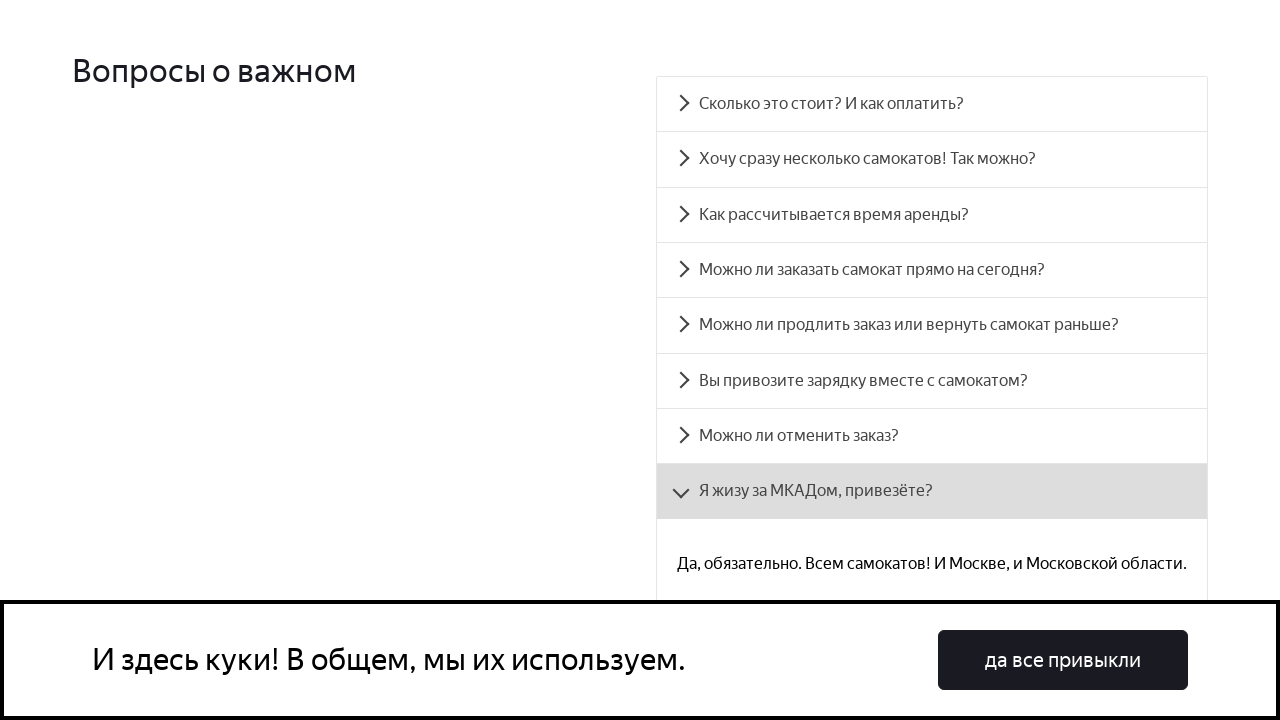